Tests dropdown selection functionality by selecting options using different methods: by value, by visible text, and by index

Starting URL: https://syntaxprojects.com/basic-select-dropdown-demo.php

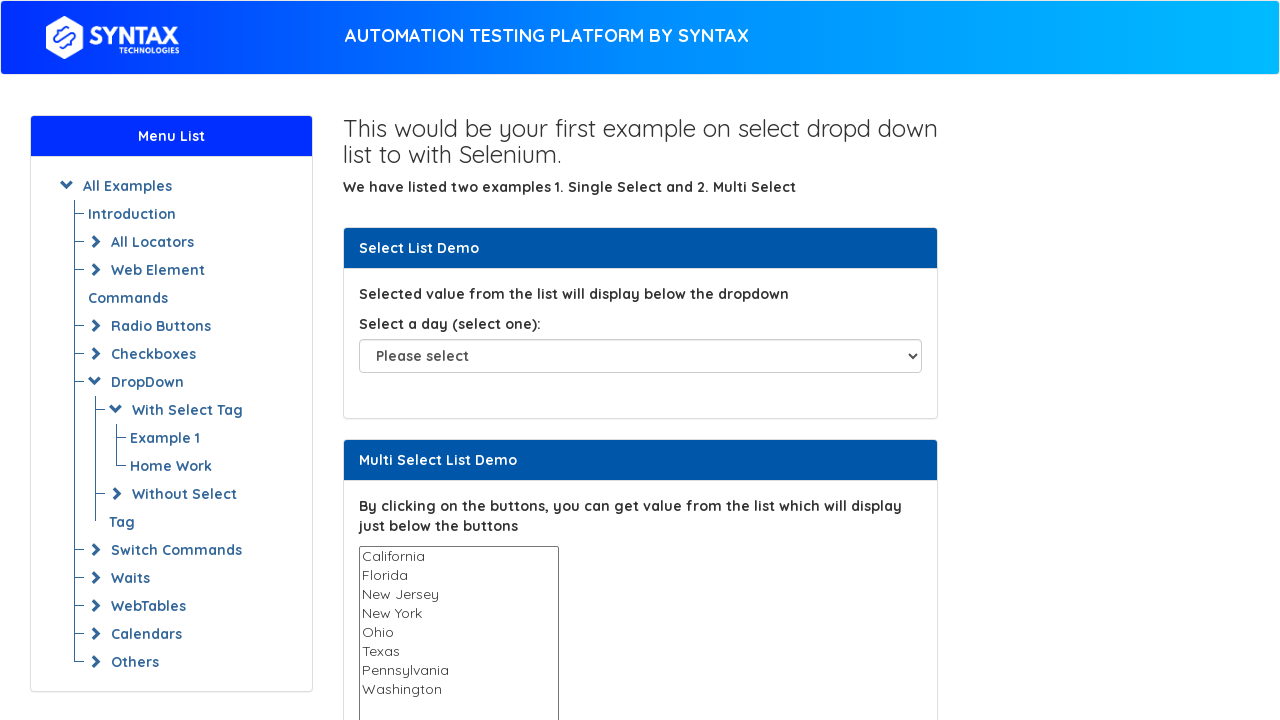

Selected dropdown option by value 'Sunday' on #select-demo
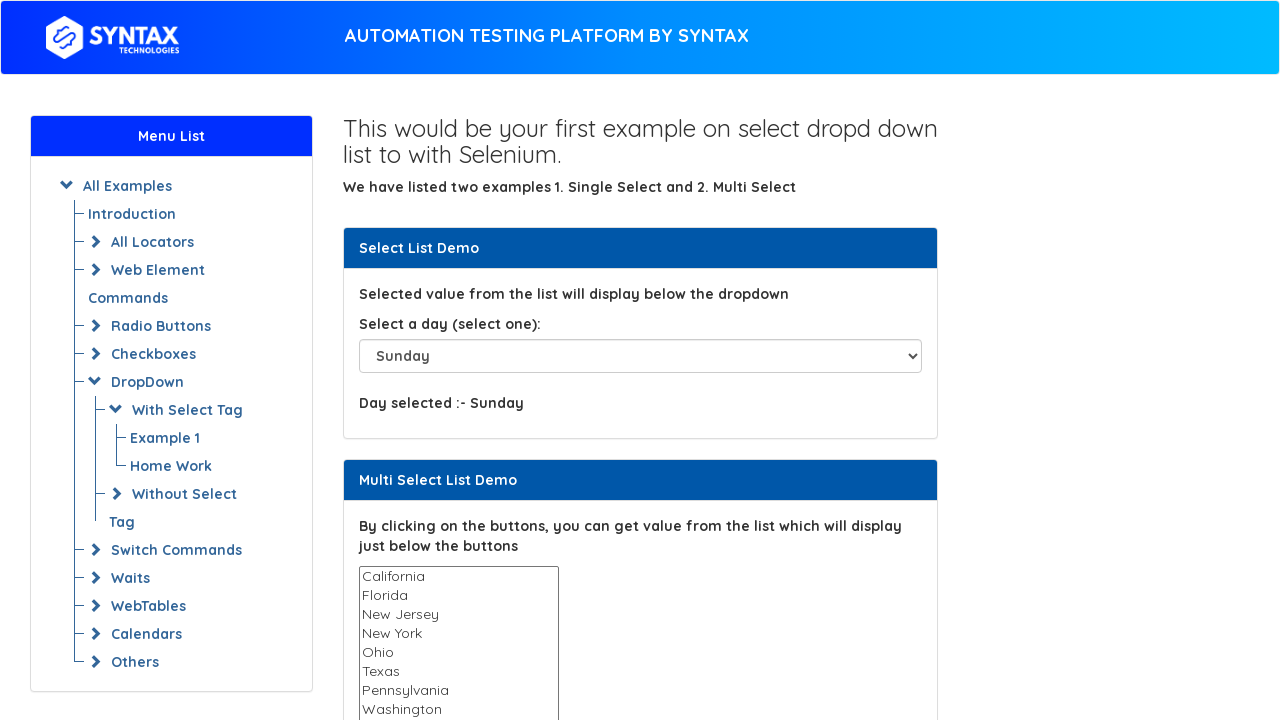

Selected dropdown option by visible text 'Wednesday' on #select-demo
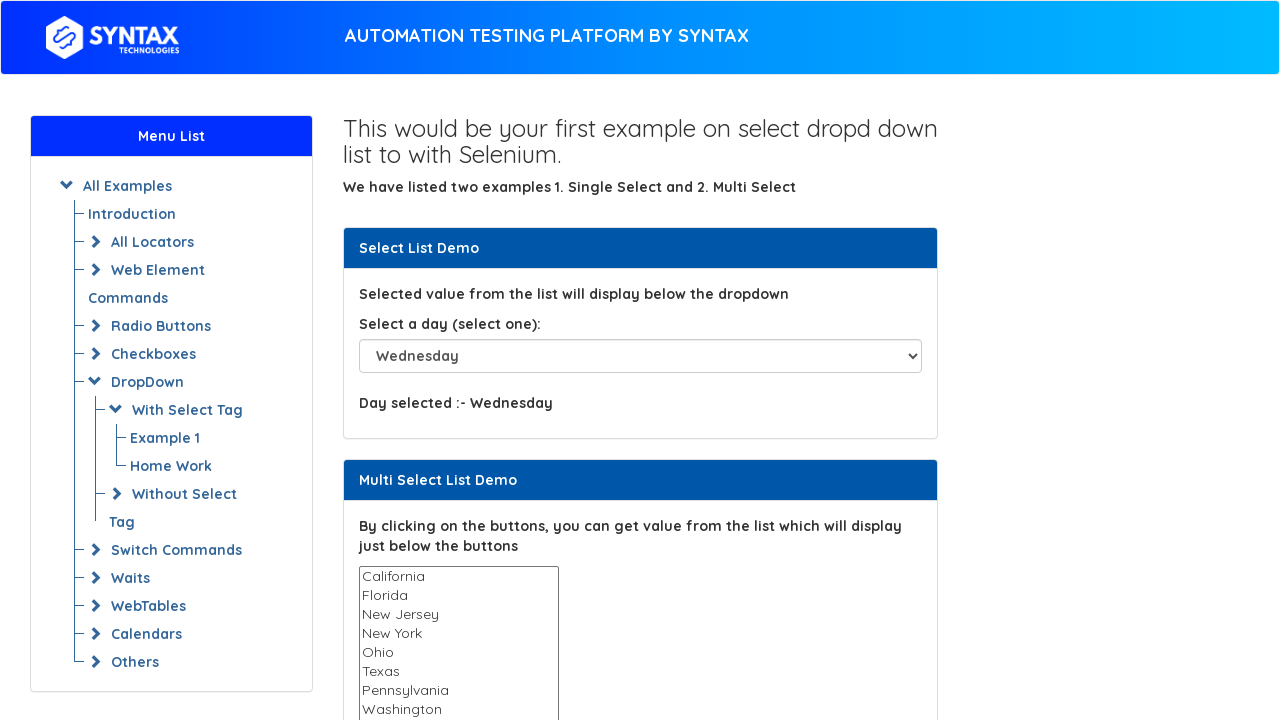

Selected dropdown option by index 2 on #select-demo
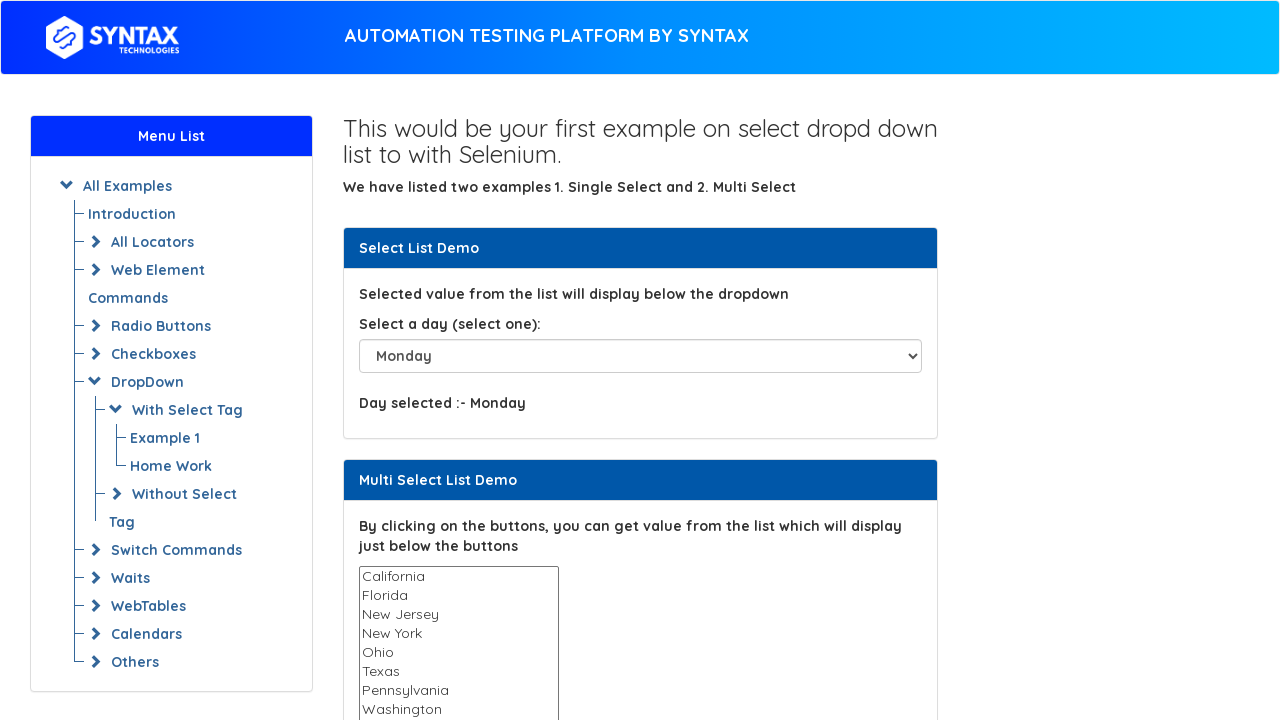

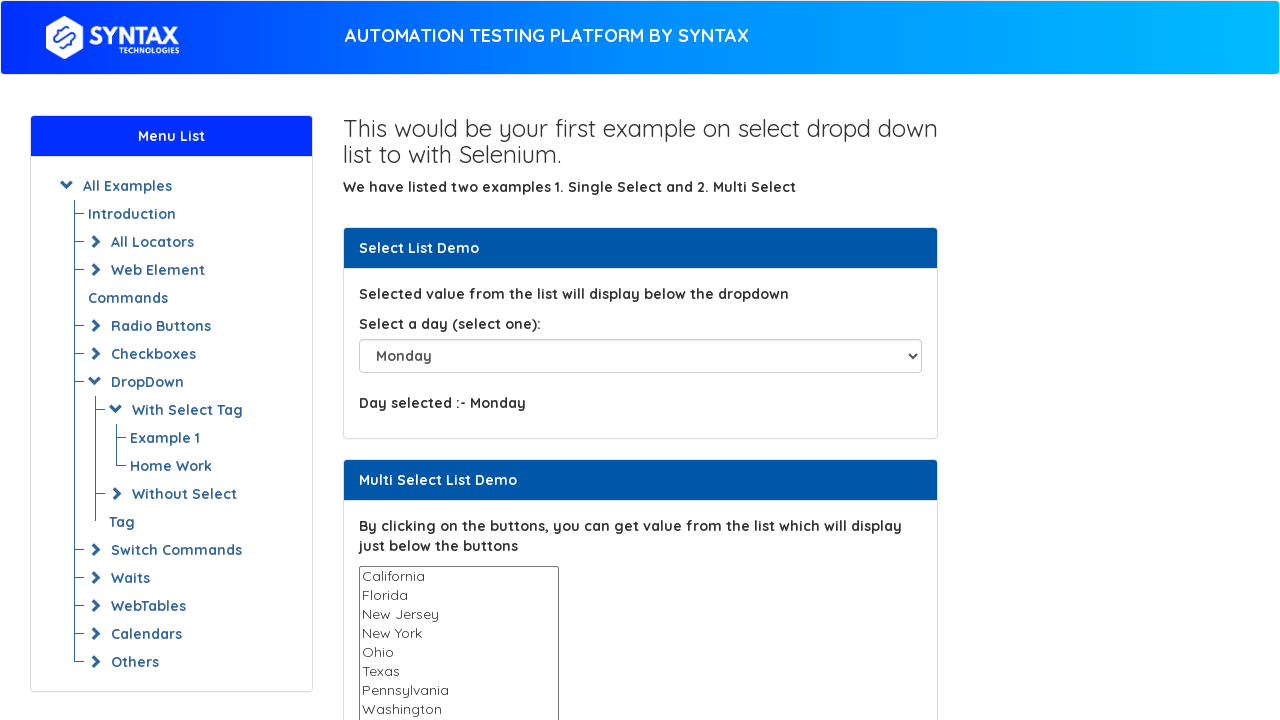